Tests JavaScript confirm alert by clicking the second alert button and accepting it

Starting URL: https://the-internet.herokuapp.com/javascript_alerts

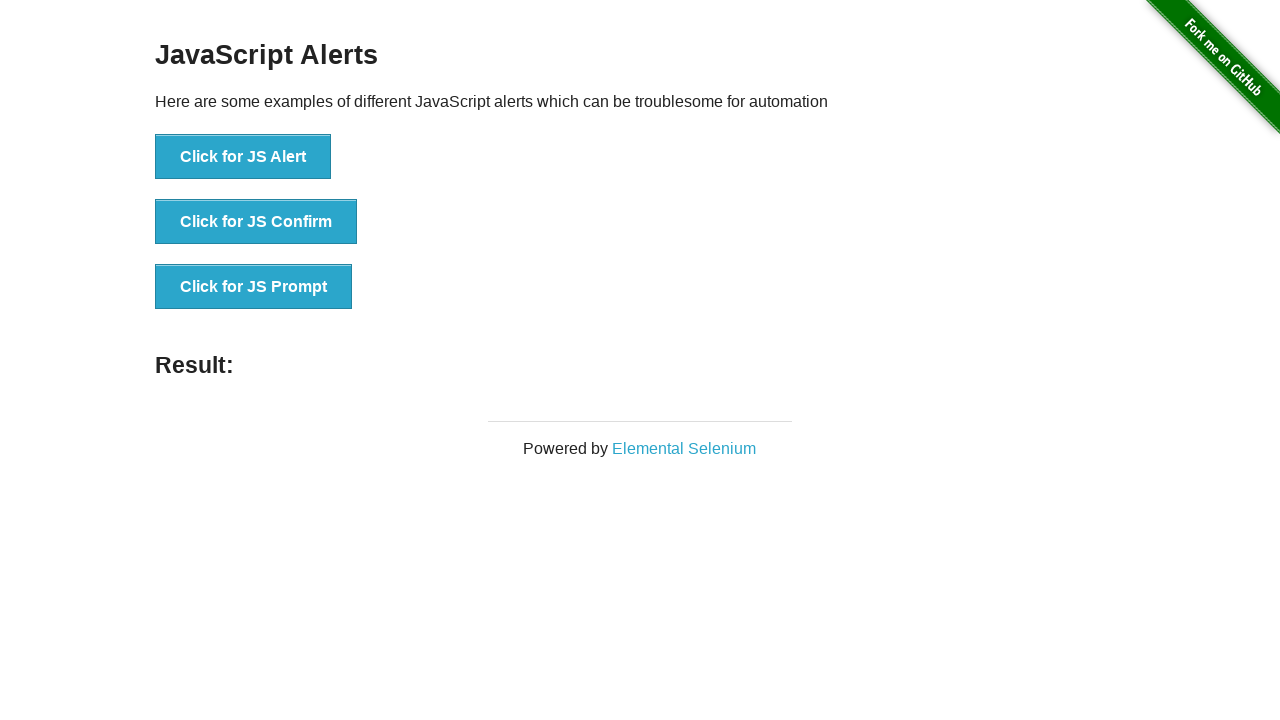

Clicked the second alert button (confirm) at (256, 222) on xpath=//*[@id="content"]/div/ul/li[2]/button
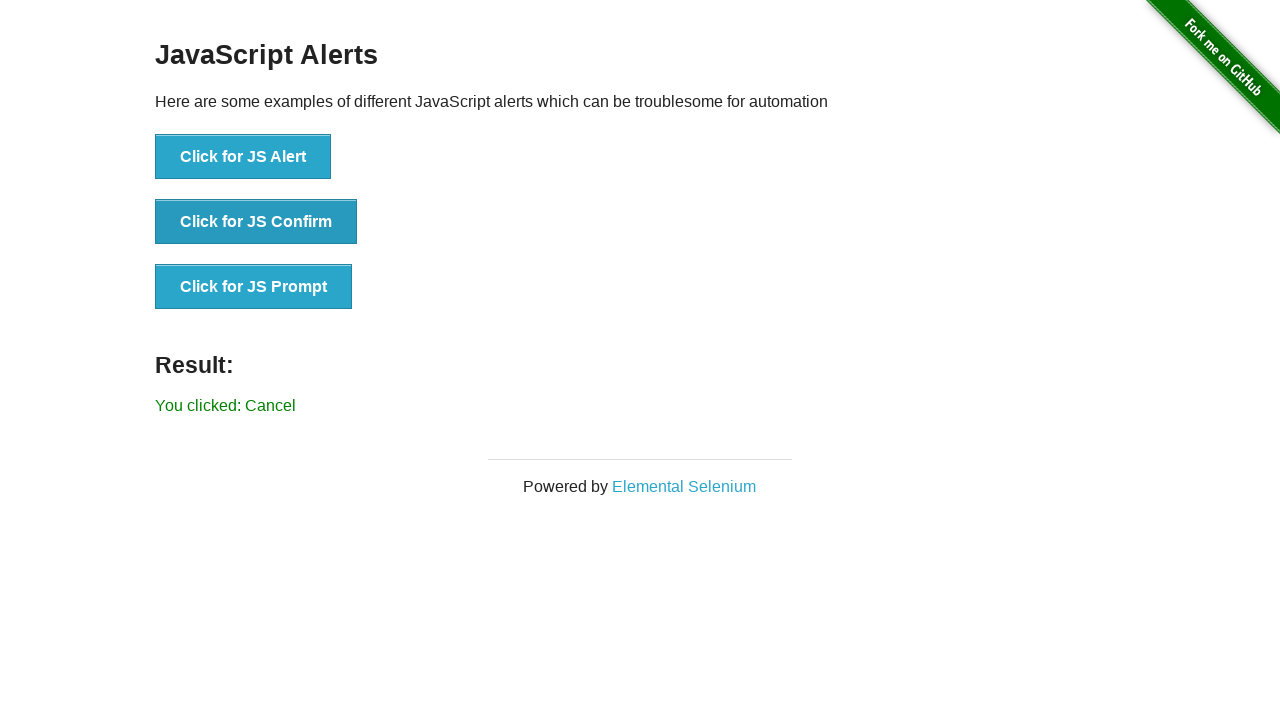

Set up dialog handler to accept the confirm alert
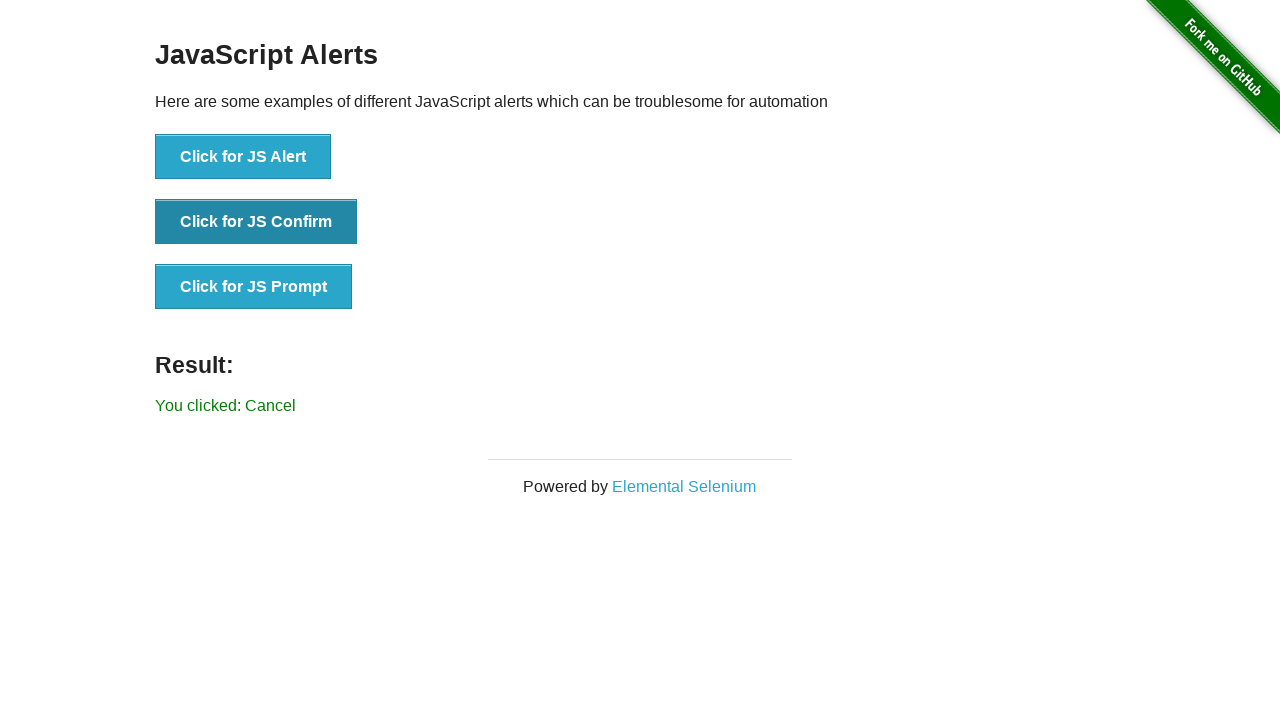

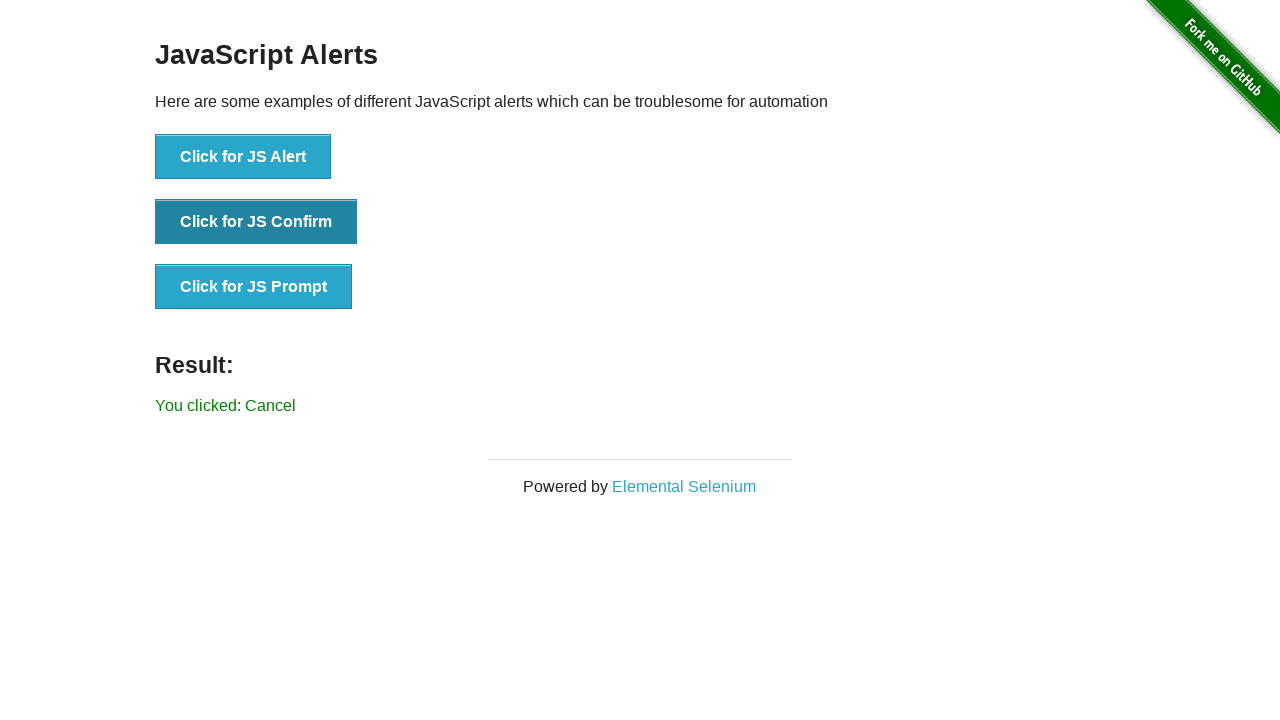